Tests that the counter displays the correct number of todo items as items are added

Starting URL: https://demo.playwright.dev/todomvc

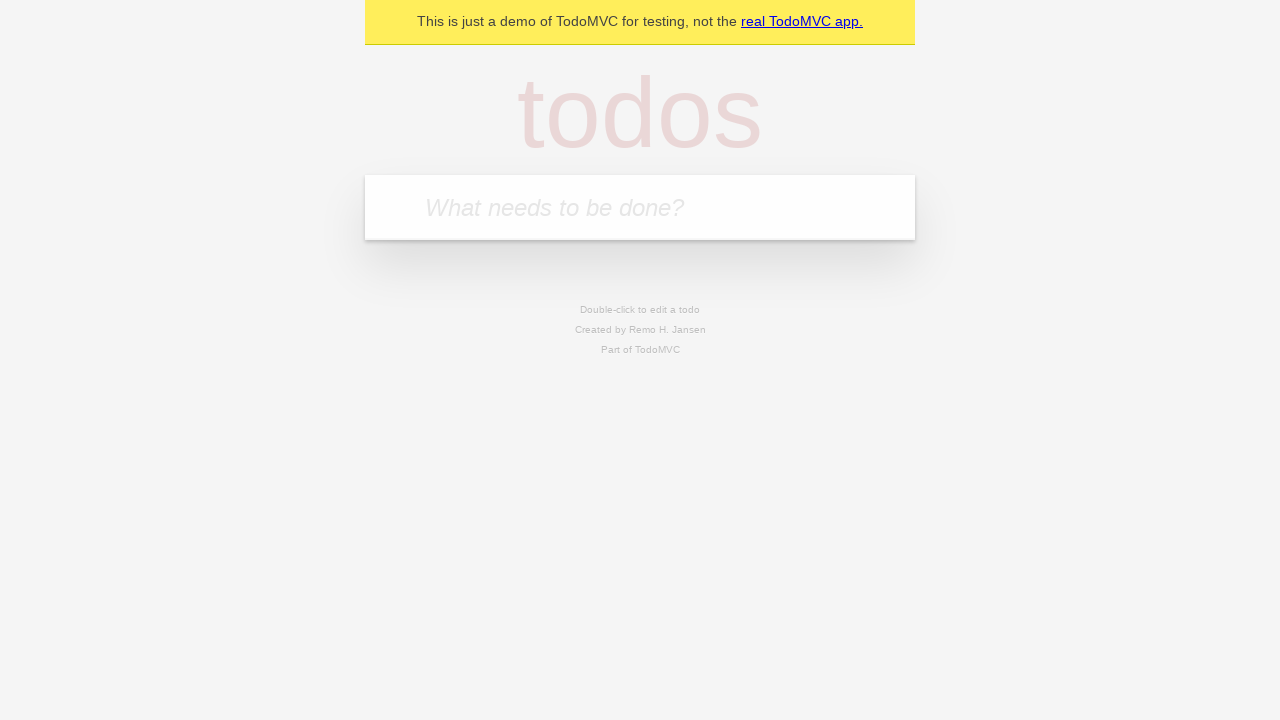

Filled new todo input with 'buy some cheese' on .new-todo
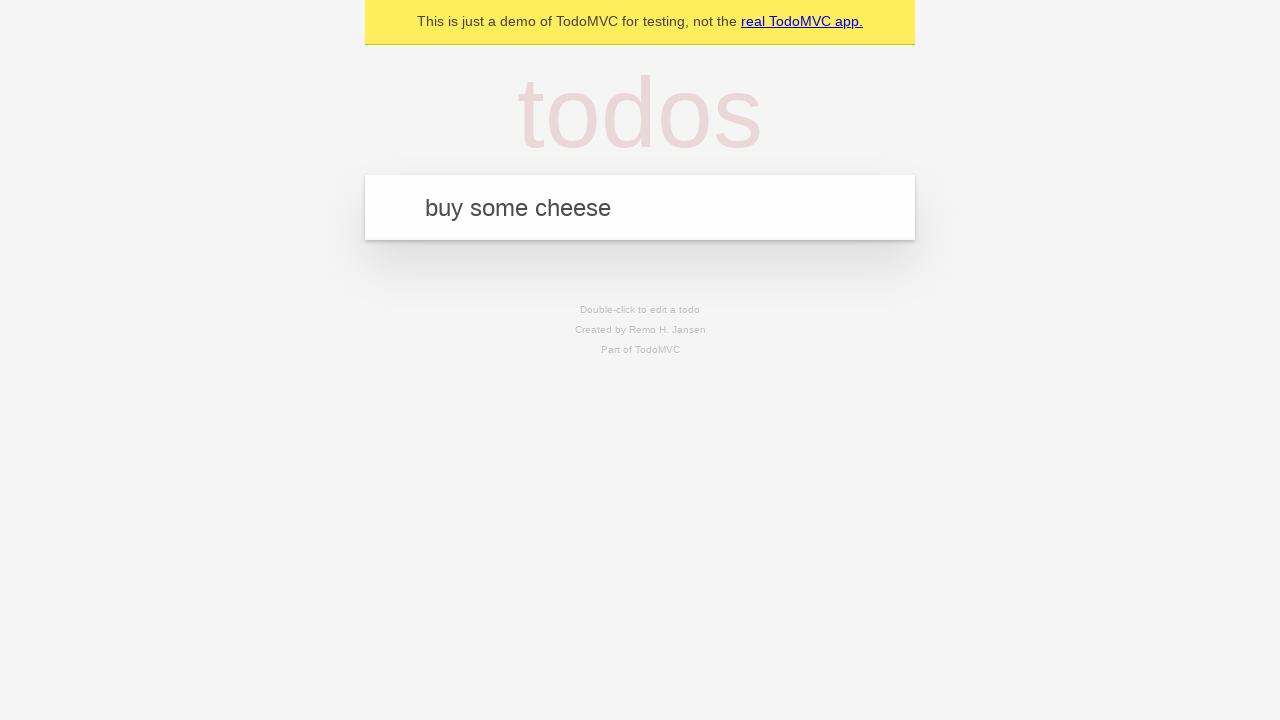

Pressed Enter to add first todo item on .new-todo
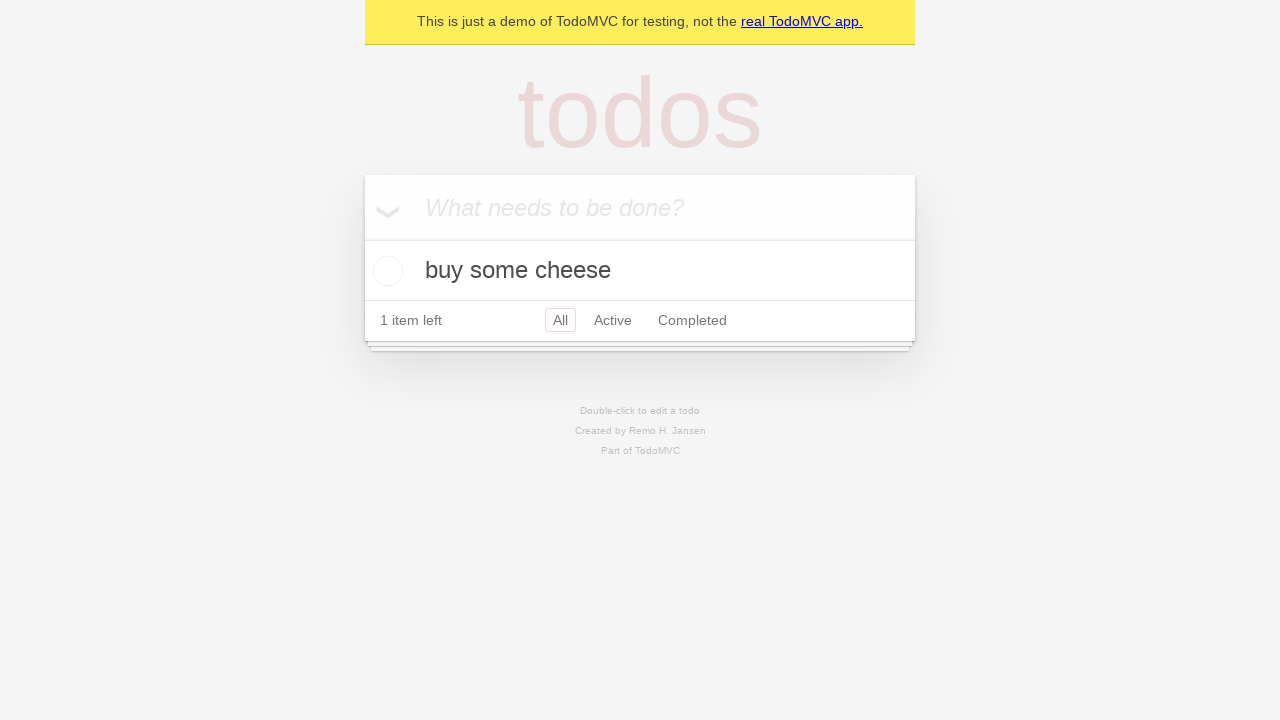

Todo counter element appeared
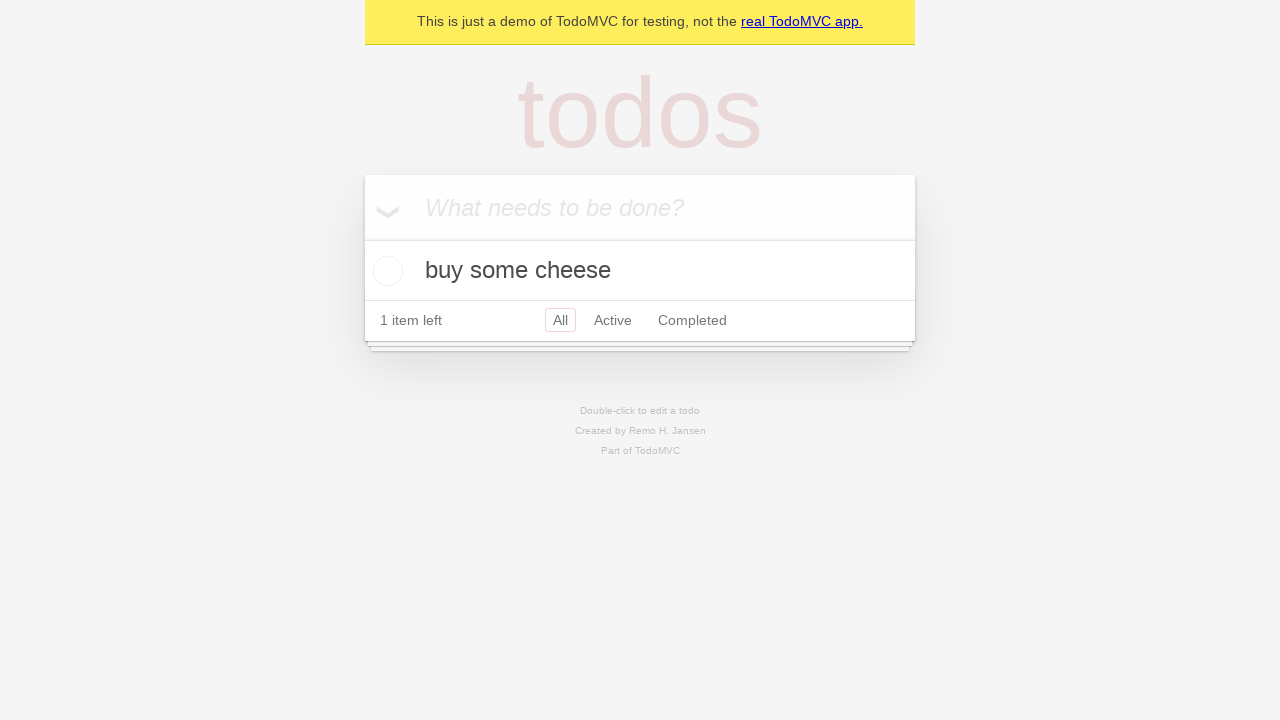

Filled new todo input with 'feed the cat' on .new-todo
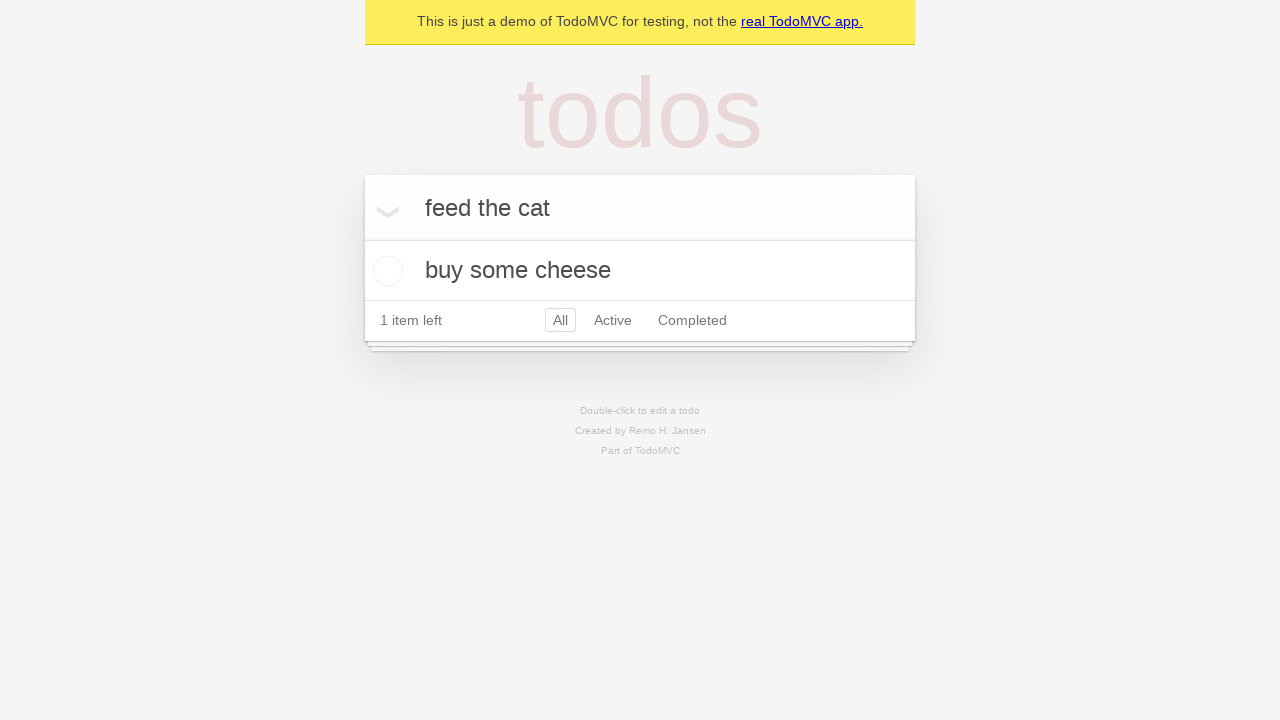

Pressed Enter to add second todo item on .new-todo
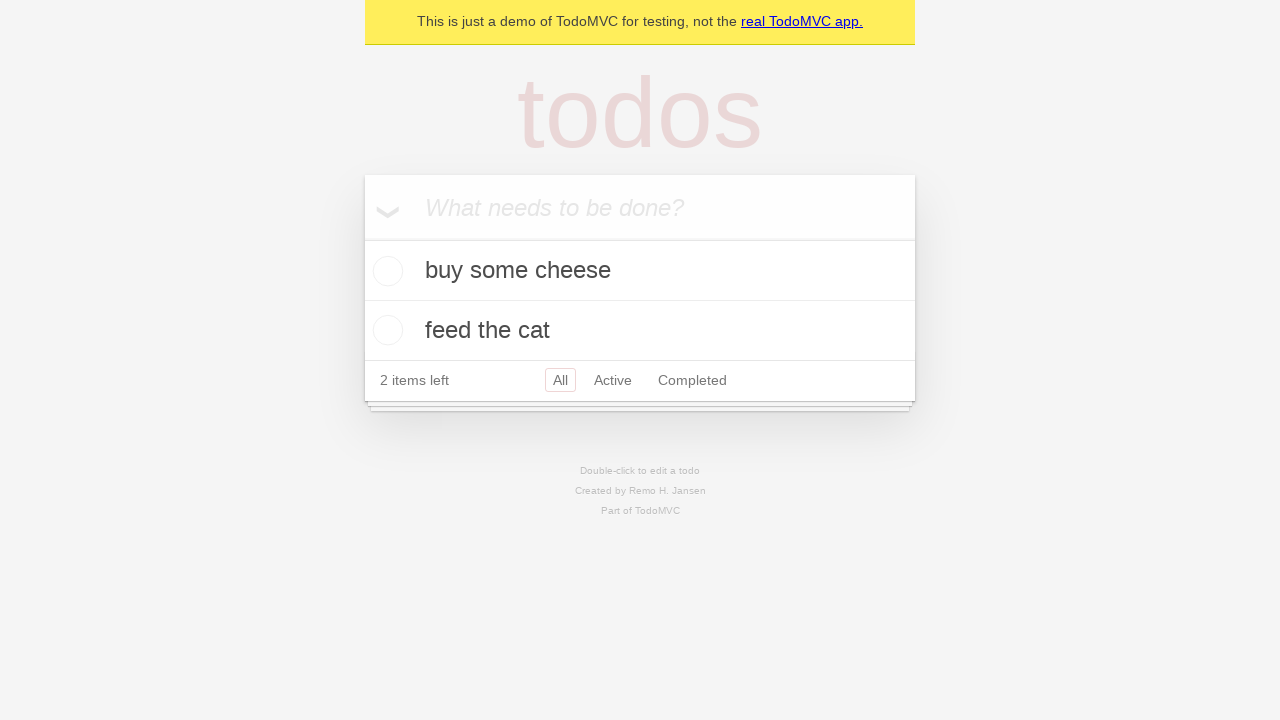

Second todo item appeared in the list
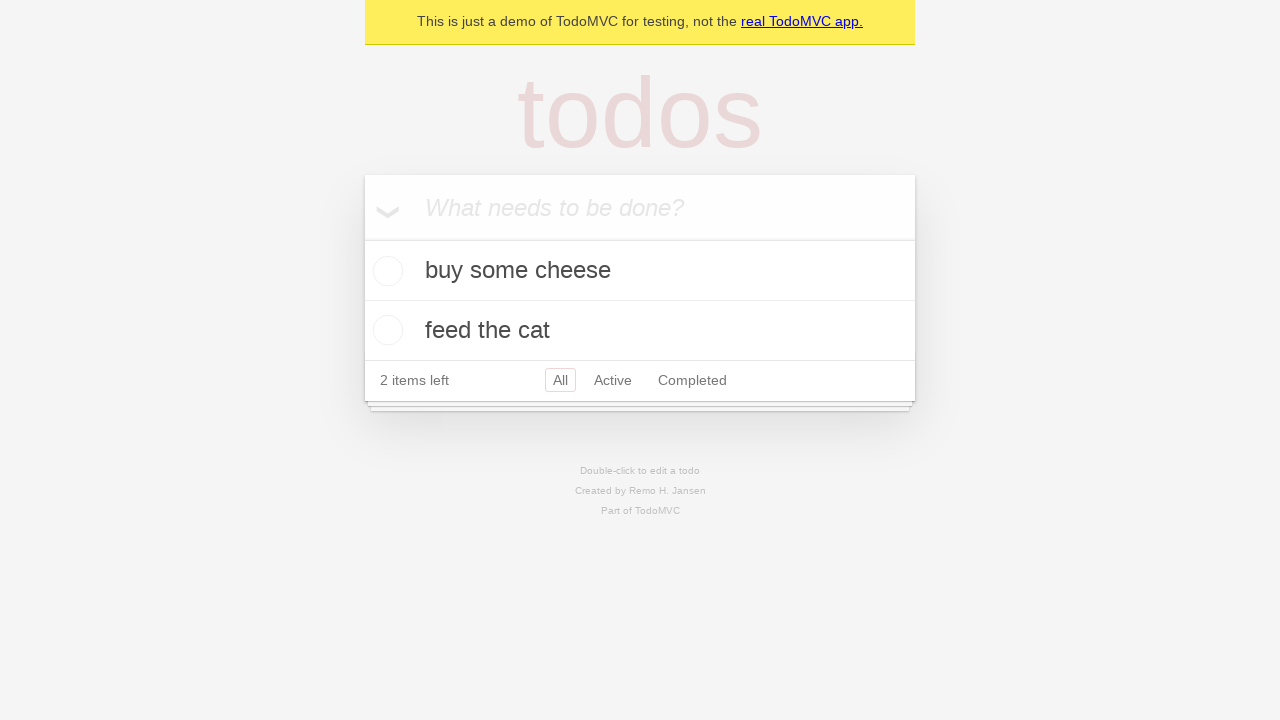

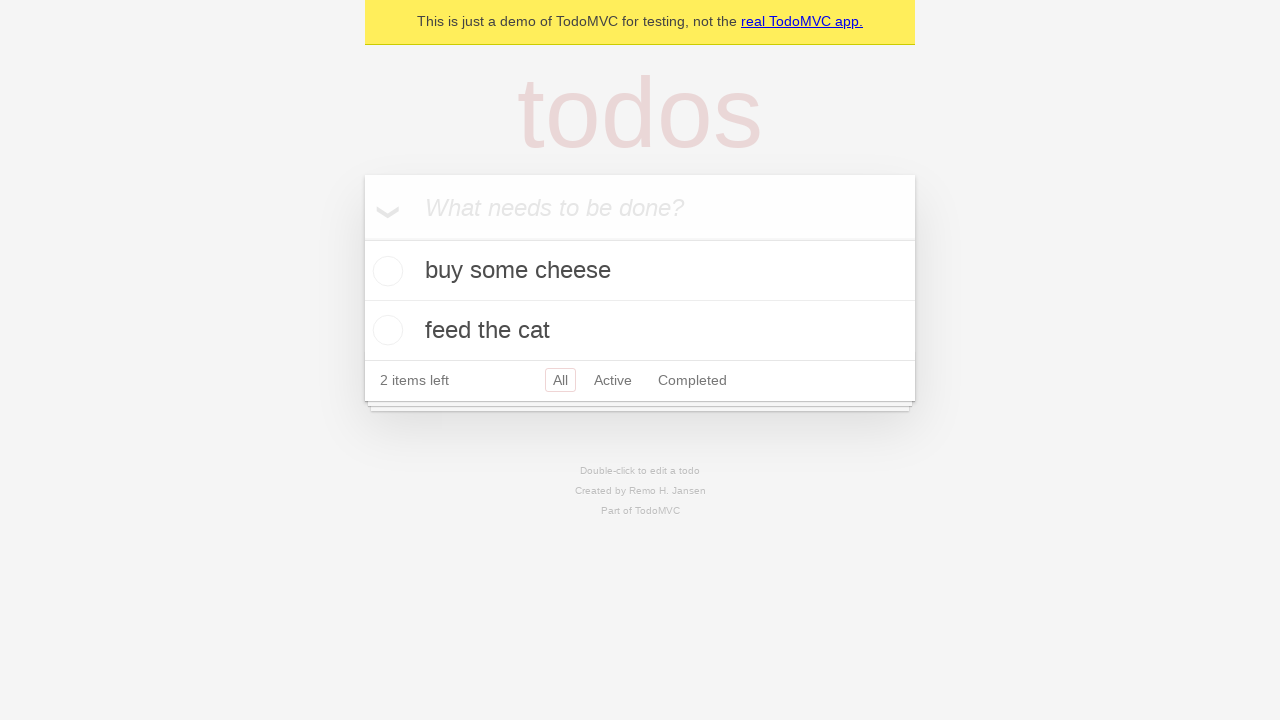